Tests autocomplete dropdown functionality by typing a partial country name, waiting for suggestions to appear, selecting a country from the dropdown, and verifying the selection was applied correctly.

Starting URL: https://rahulshettyacademy.com/AutomationPractice/

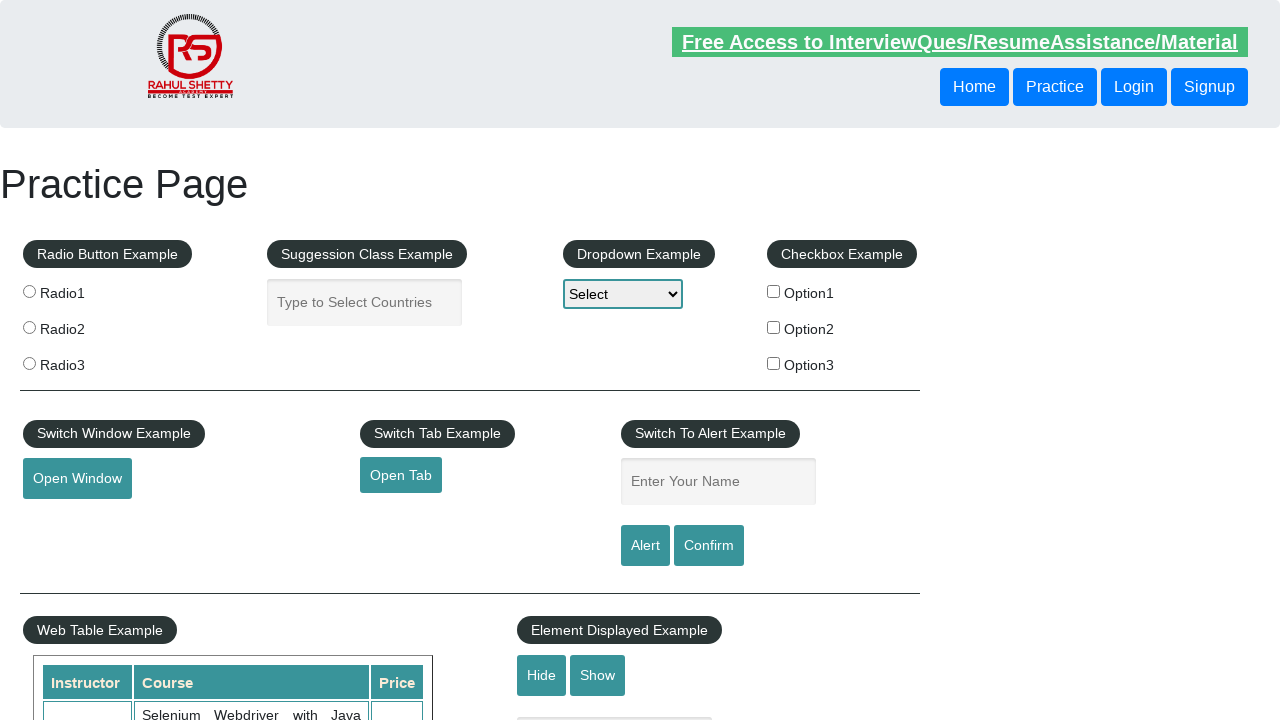

Typed 'phi' in autocomplete search field on #autocomplete
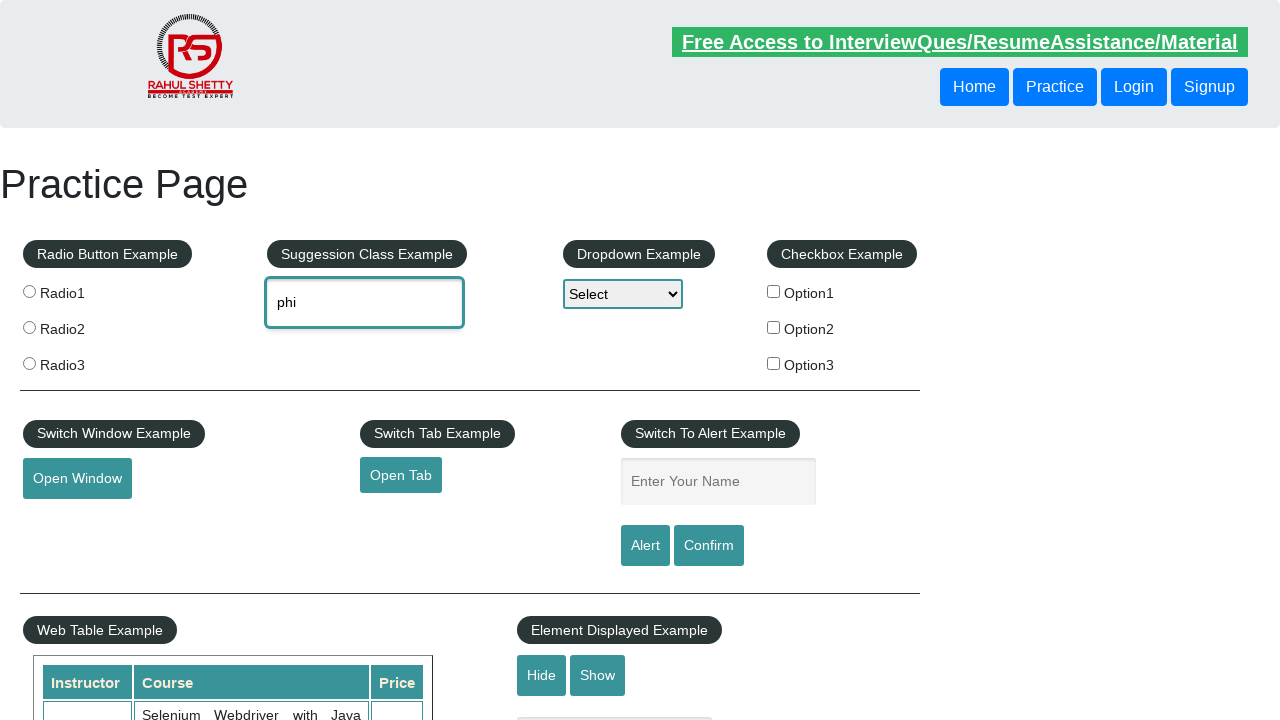

Dropdown suggestion for Philippines appeared
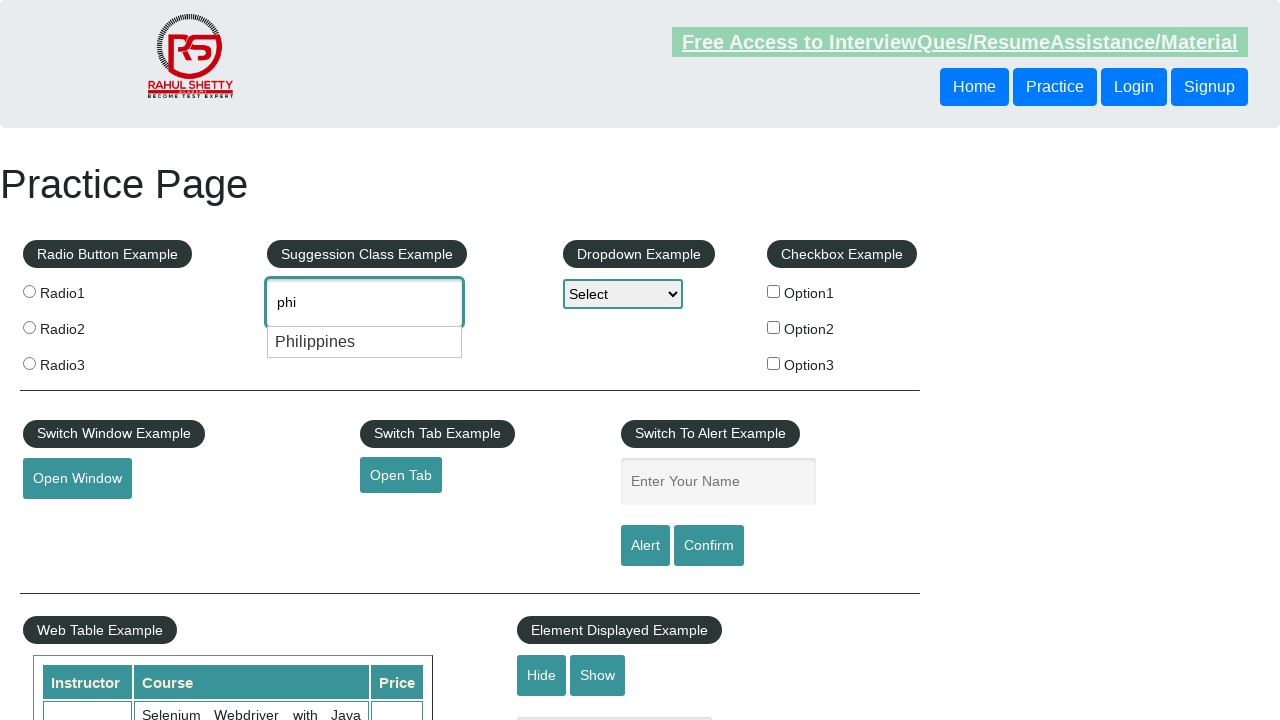

Clicked Philippines option from dropdown at (365, 342) on xpath=//li[@class='ui-menu-item']//div[text()='Philippines']
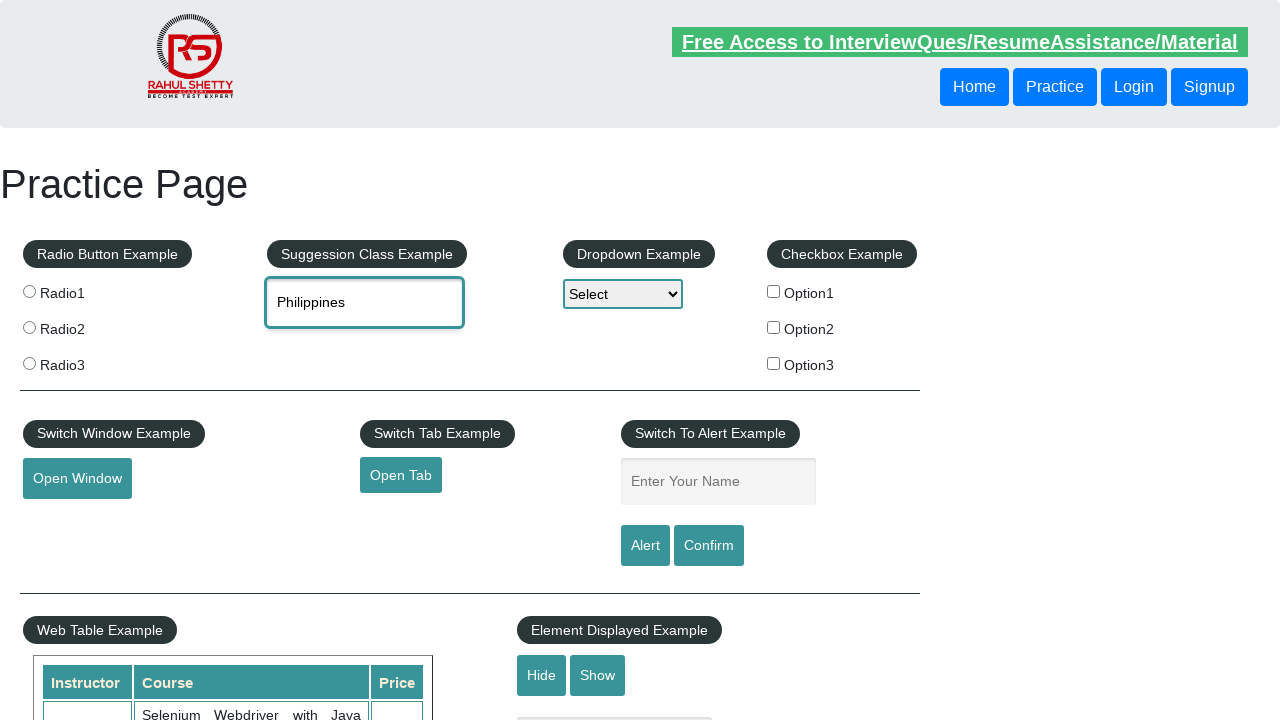

Retrieved autocomplete field value
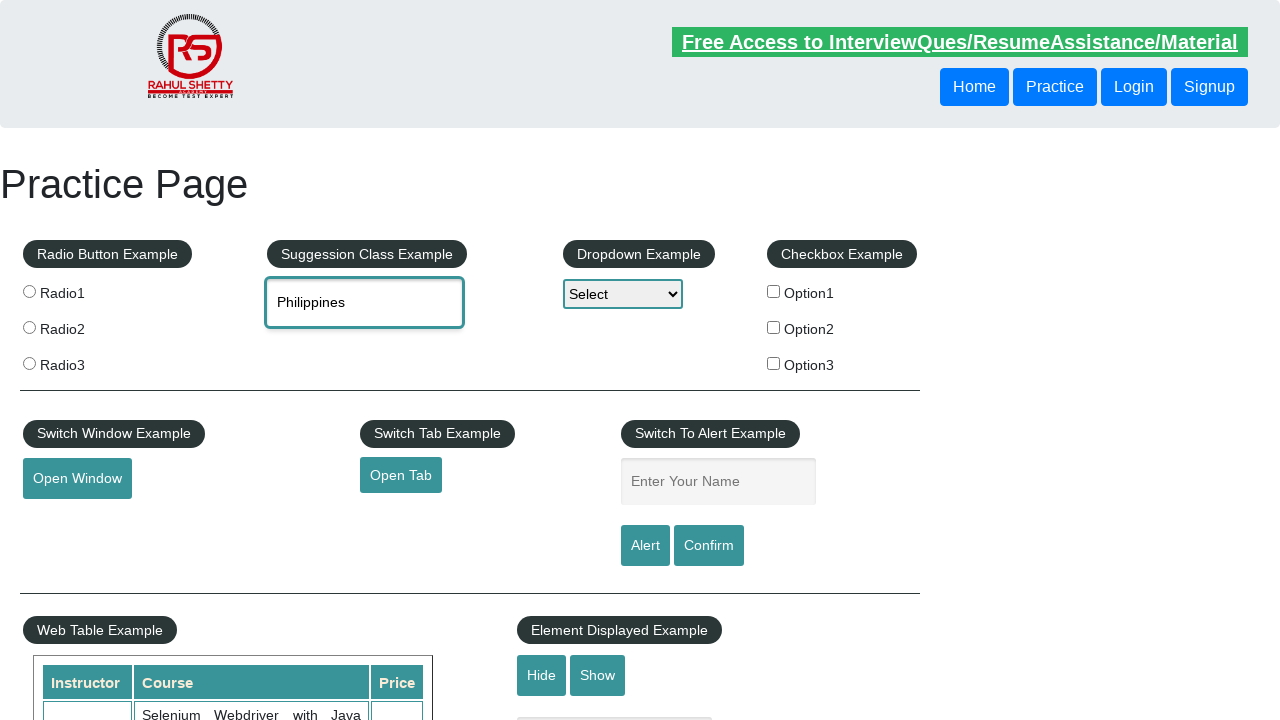

Verified that 'Philippines' was correctly selected in autocomplete field
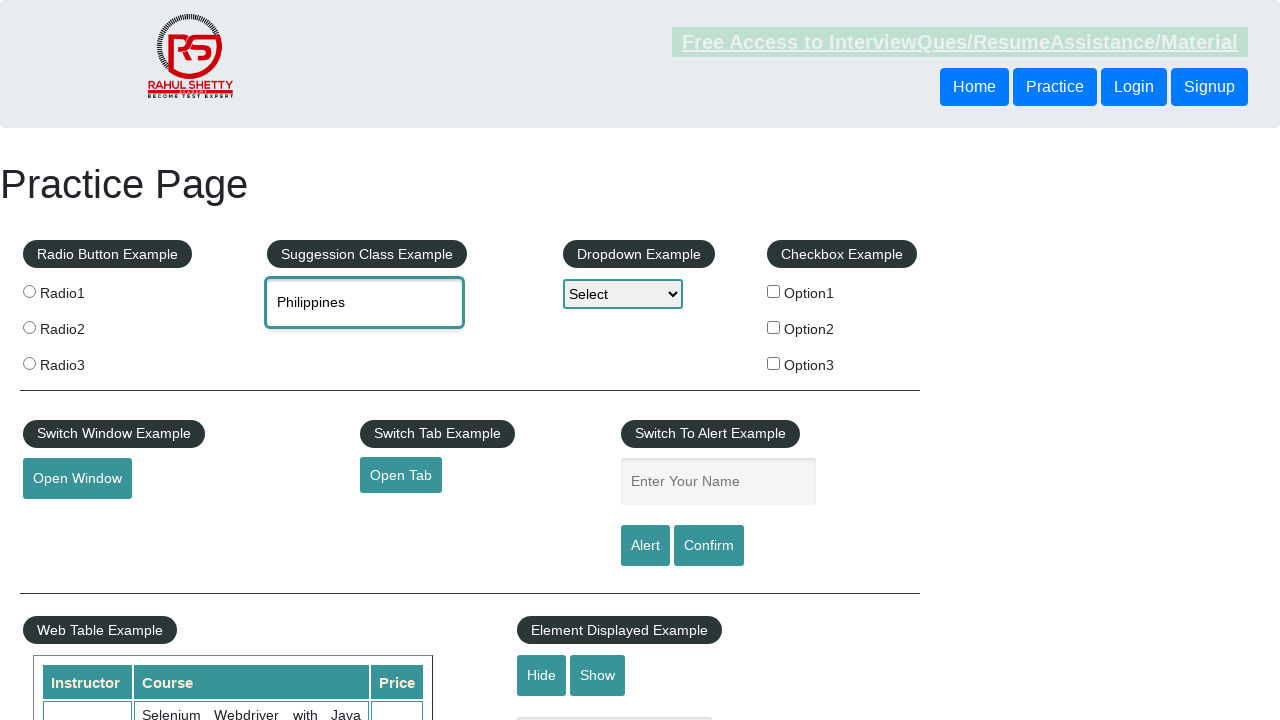

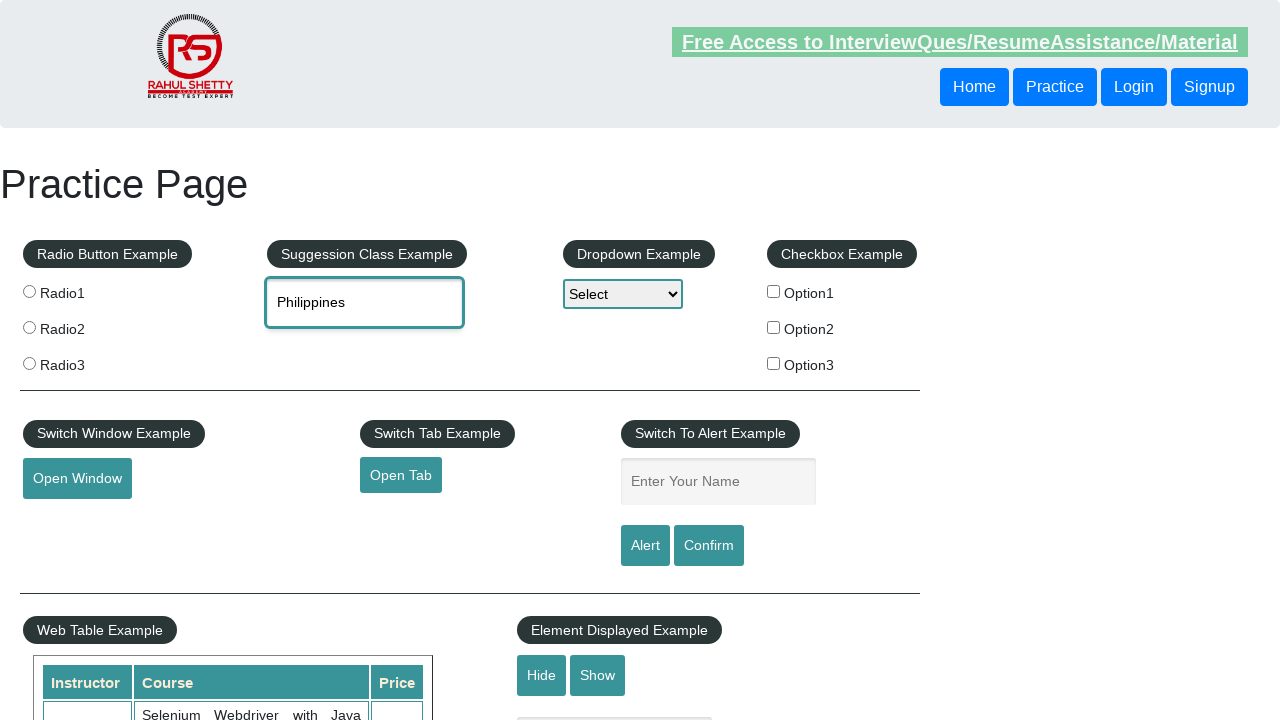